Tests responsive design by checking the page at multiple viewport breakpoints (mobile, tablet, desktop, wide) and verifying there is no unwanted horizontal scroll on smaller screens

Starting URL: https://health-tracker-neon.vercel.app

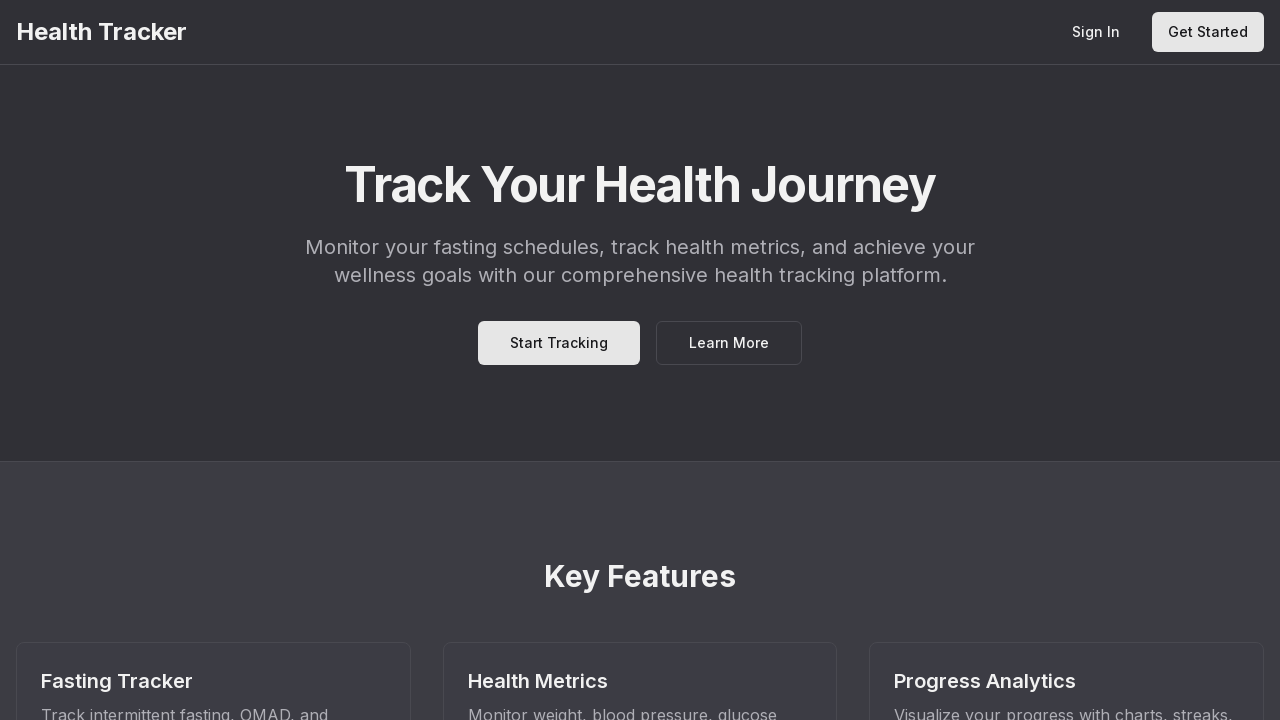

Set viewport size to mobile (375x667)
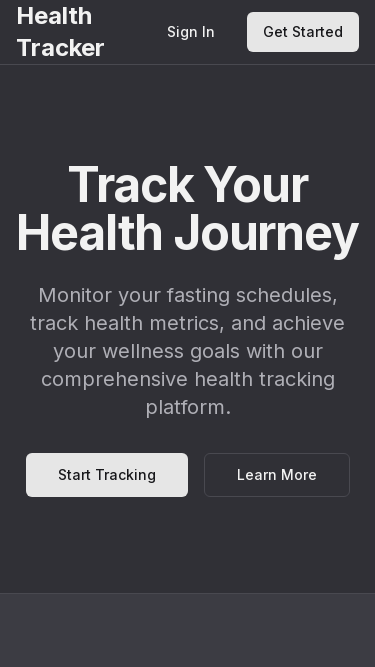

Navigated to health tracker app at mobile breakpoint
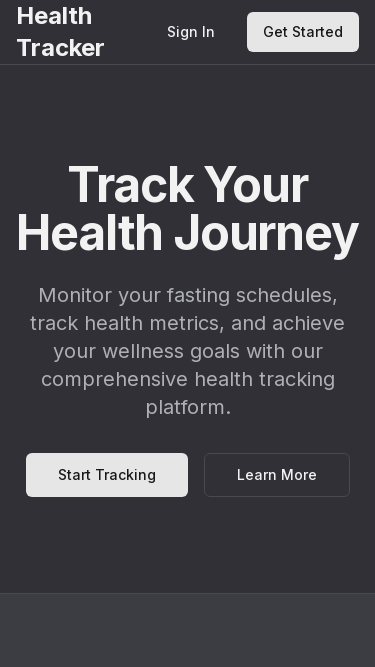

Waited for page to load at mobile breakpoint
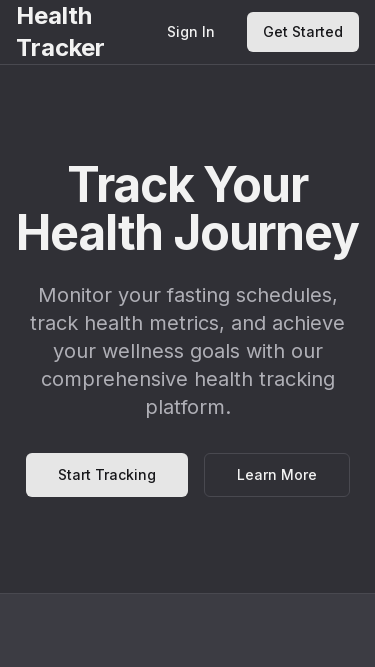

Evaluated scroll overflow at mobile - horizontal scroll: False, vertical scroll: False
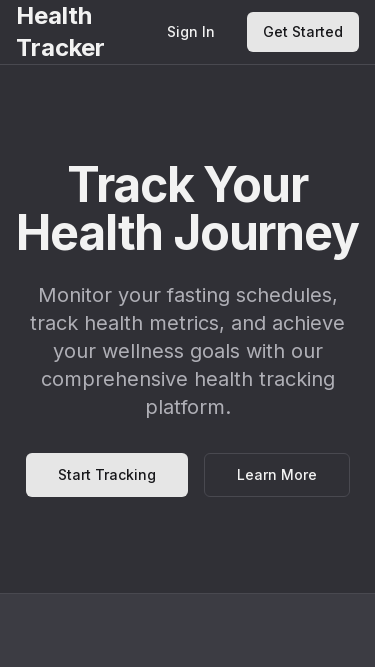

Verified no unwanted horizontal scroll at mobile breakpoint
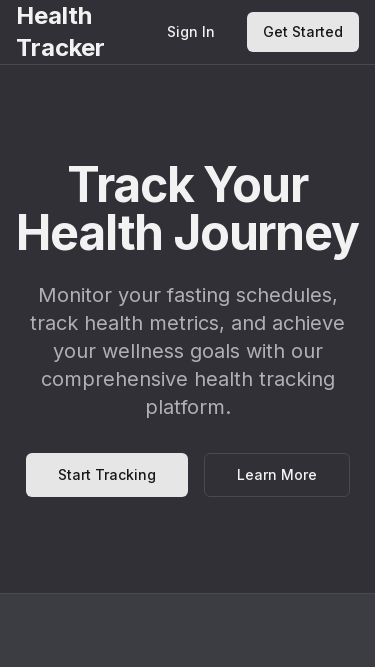

Set viewport size to tablet (768x1024)
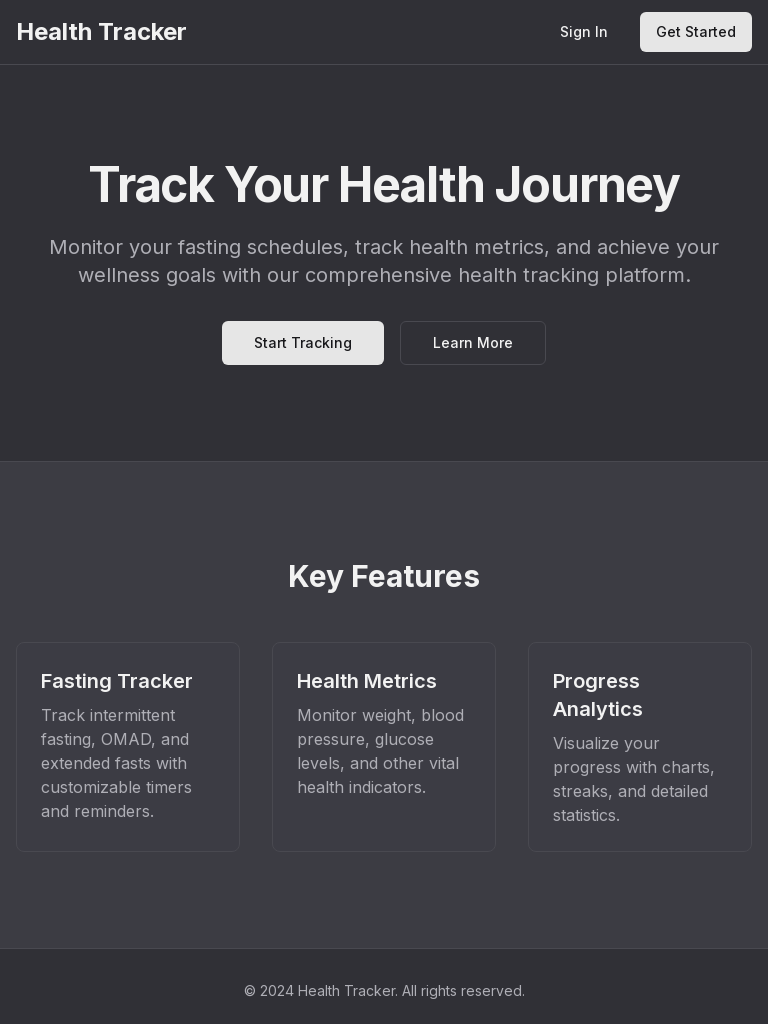

Navigated to health tracker app at tablet breakpoint
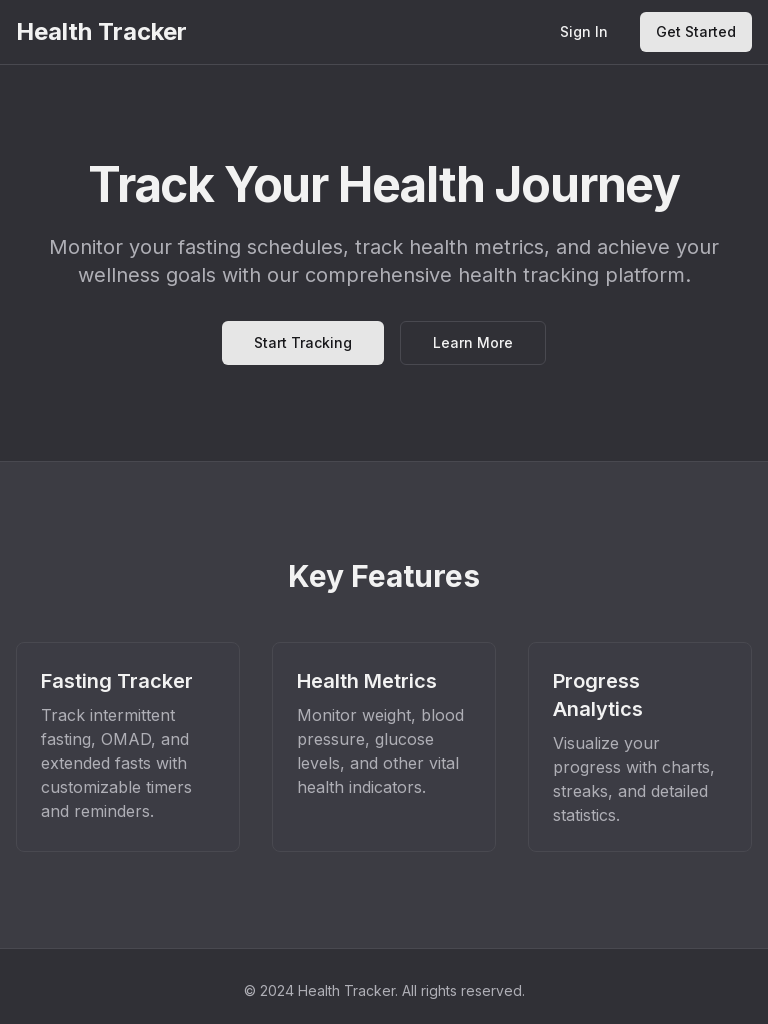

Waited for page to load at tablet breakpoint
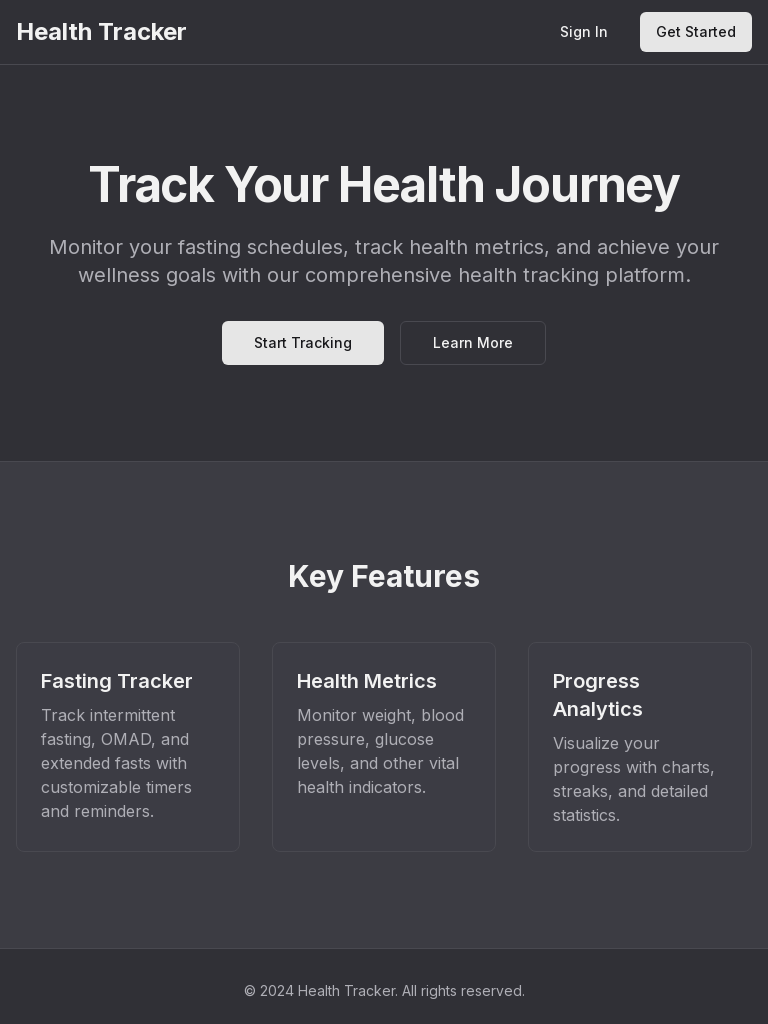

Evaluated scroll overflow at tablet - horizontal scroll: False, vertical scroll: False
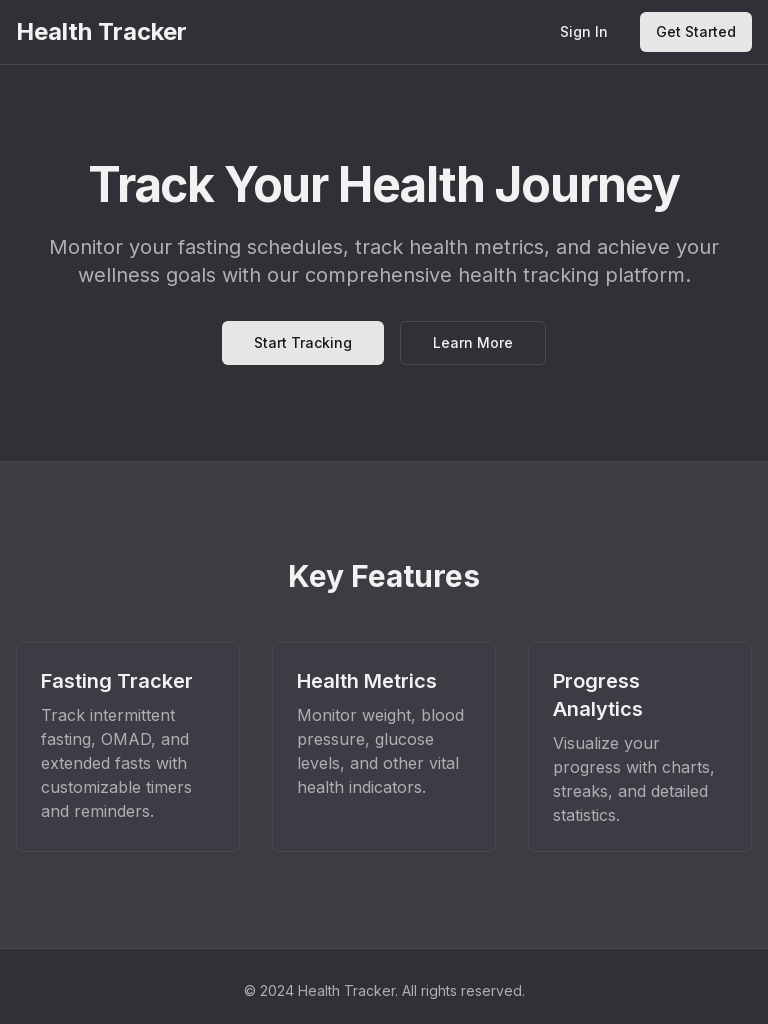

Verified no unwanted horizontal scroll at tablet breakpoint
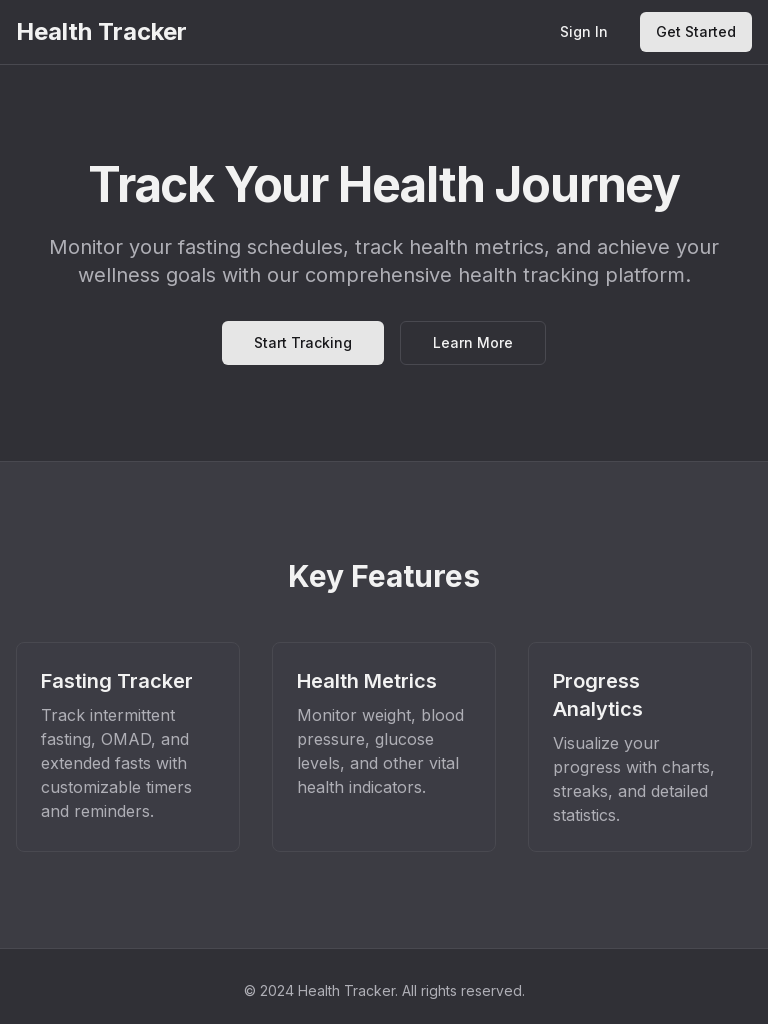

Set viewport size to desktop (1280x720)
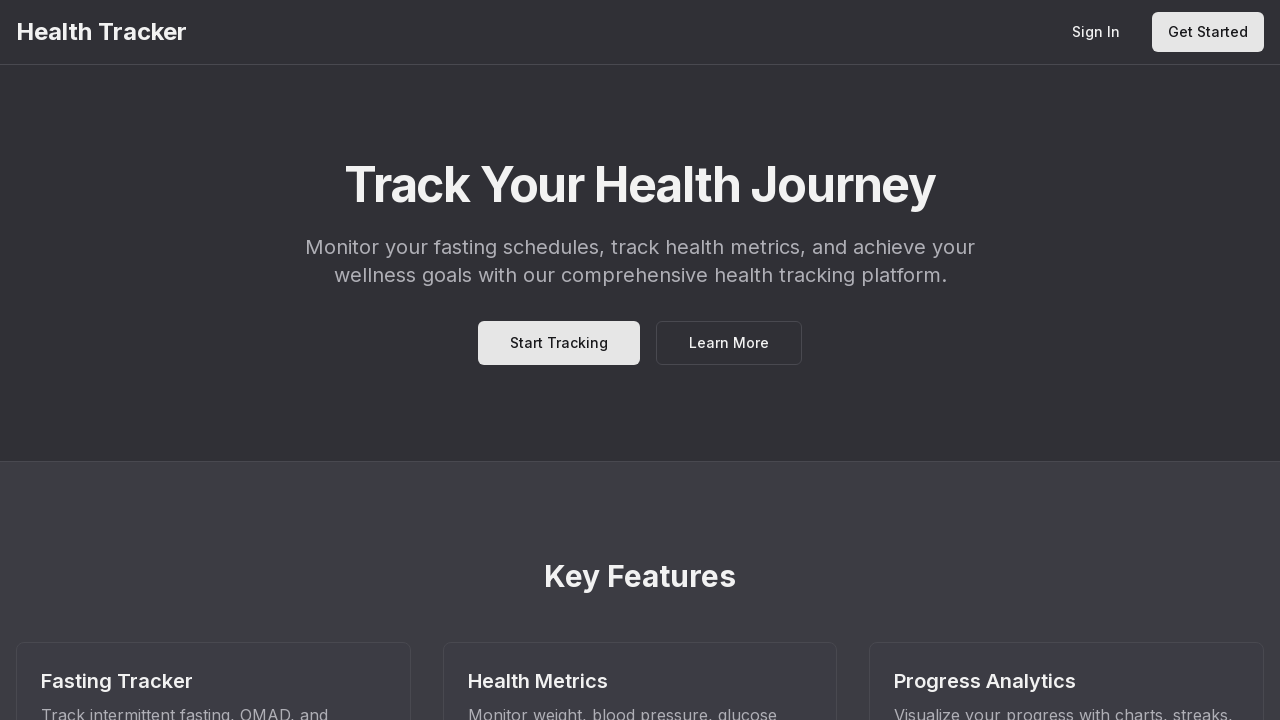

Navigated to health tracker app at desktop breakpoint
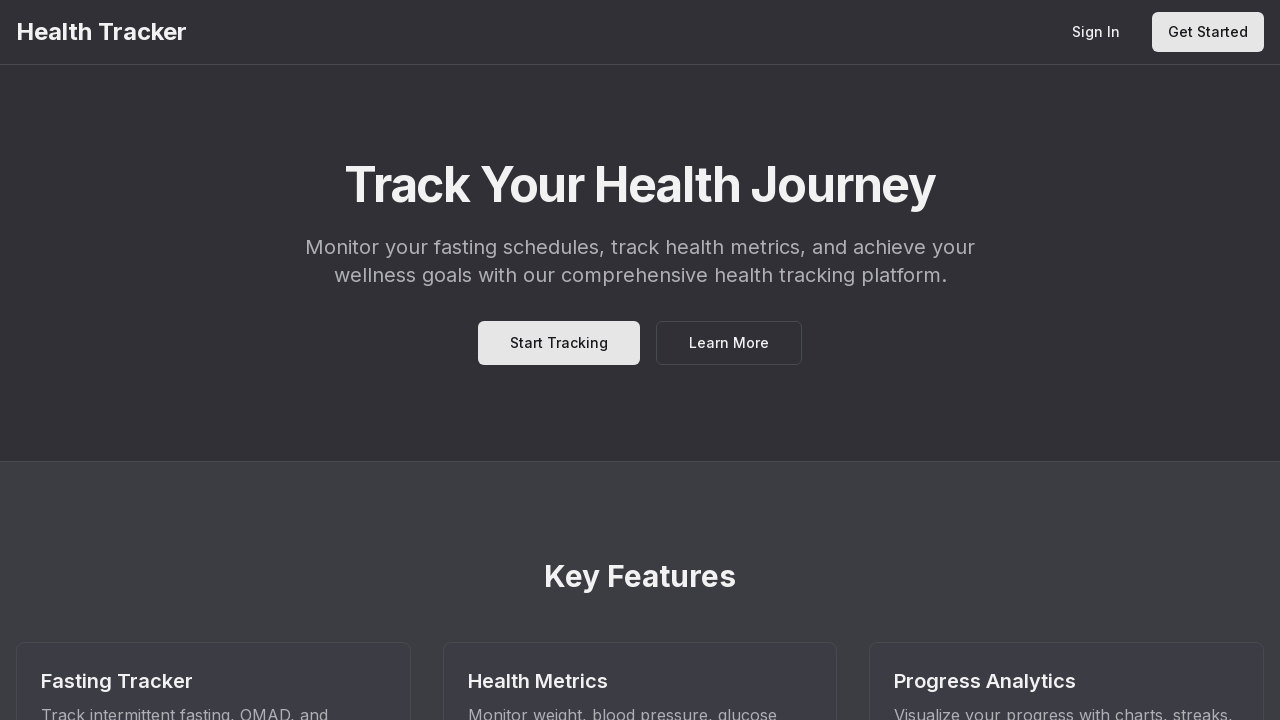

Waited for page to load at desktop breakpoint
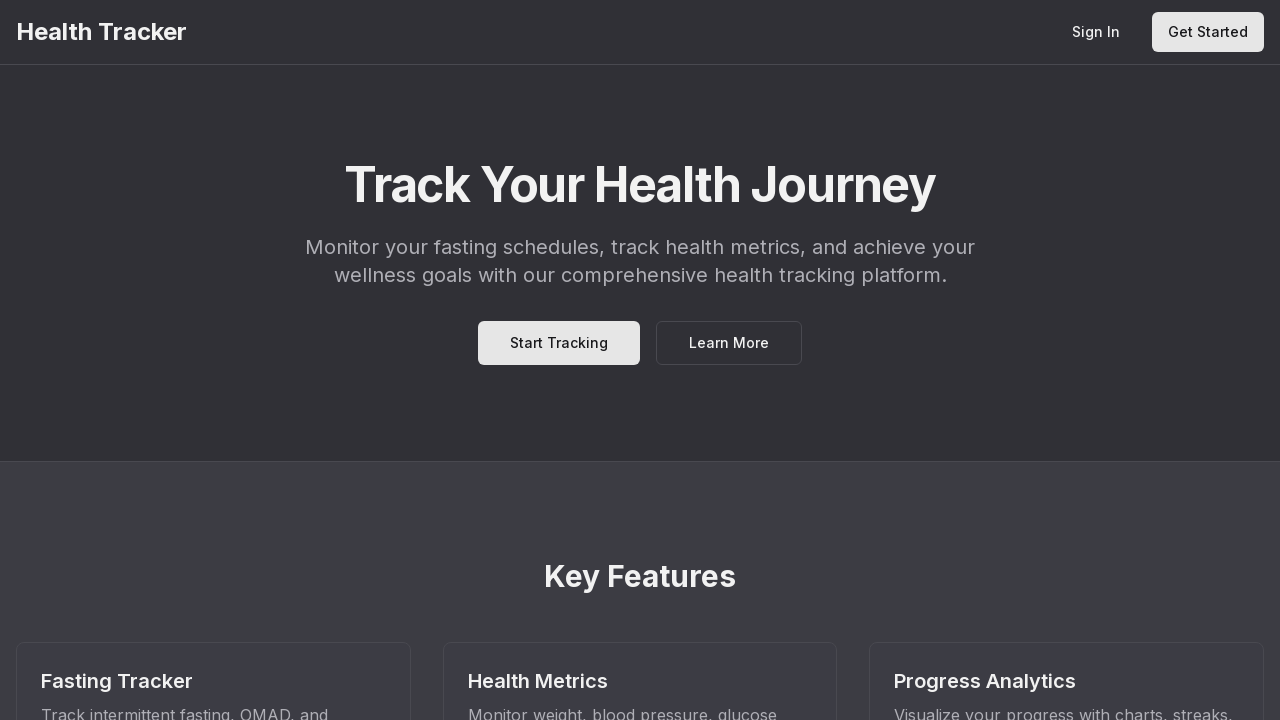

Evaluated scroll overflow at desktop - horizontal scroll: False, vertical scroll: False
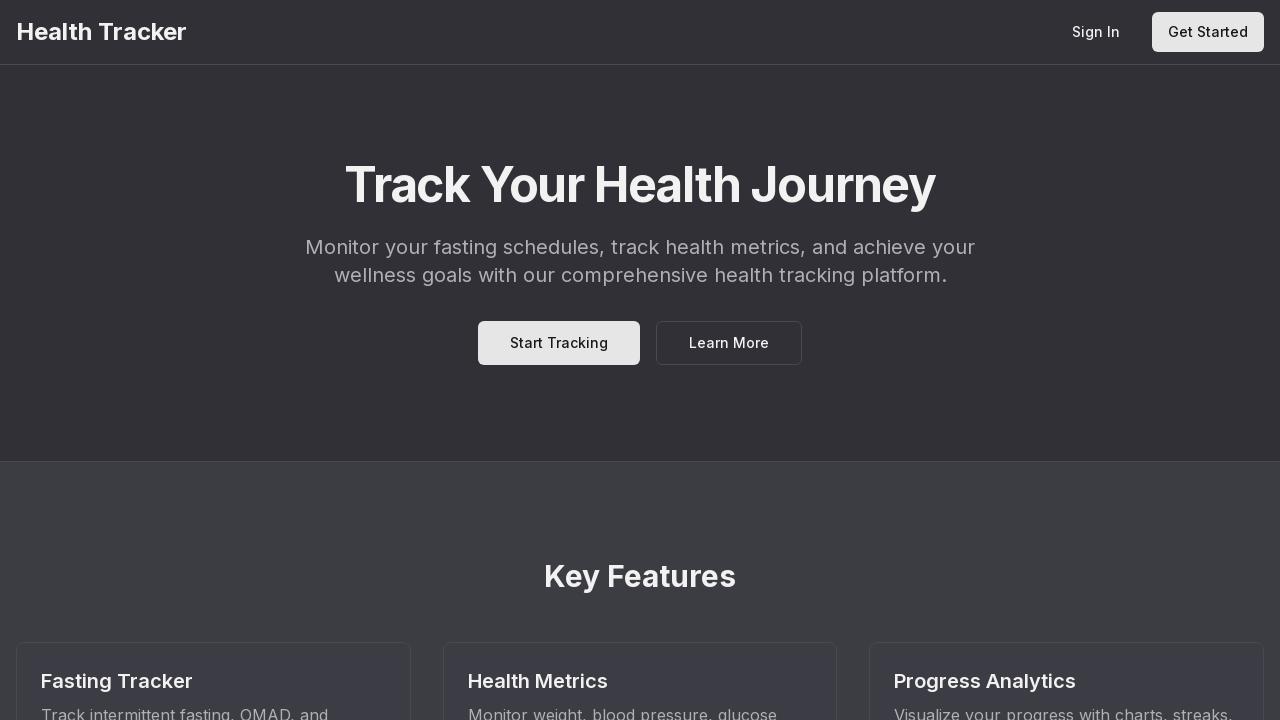

Set viewport size to wide (1920x1080)
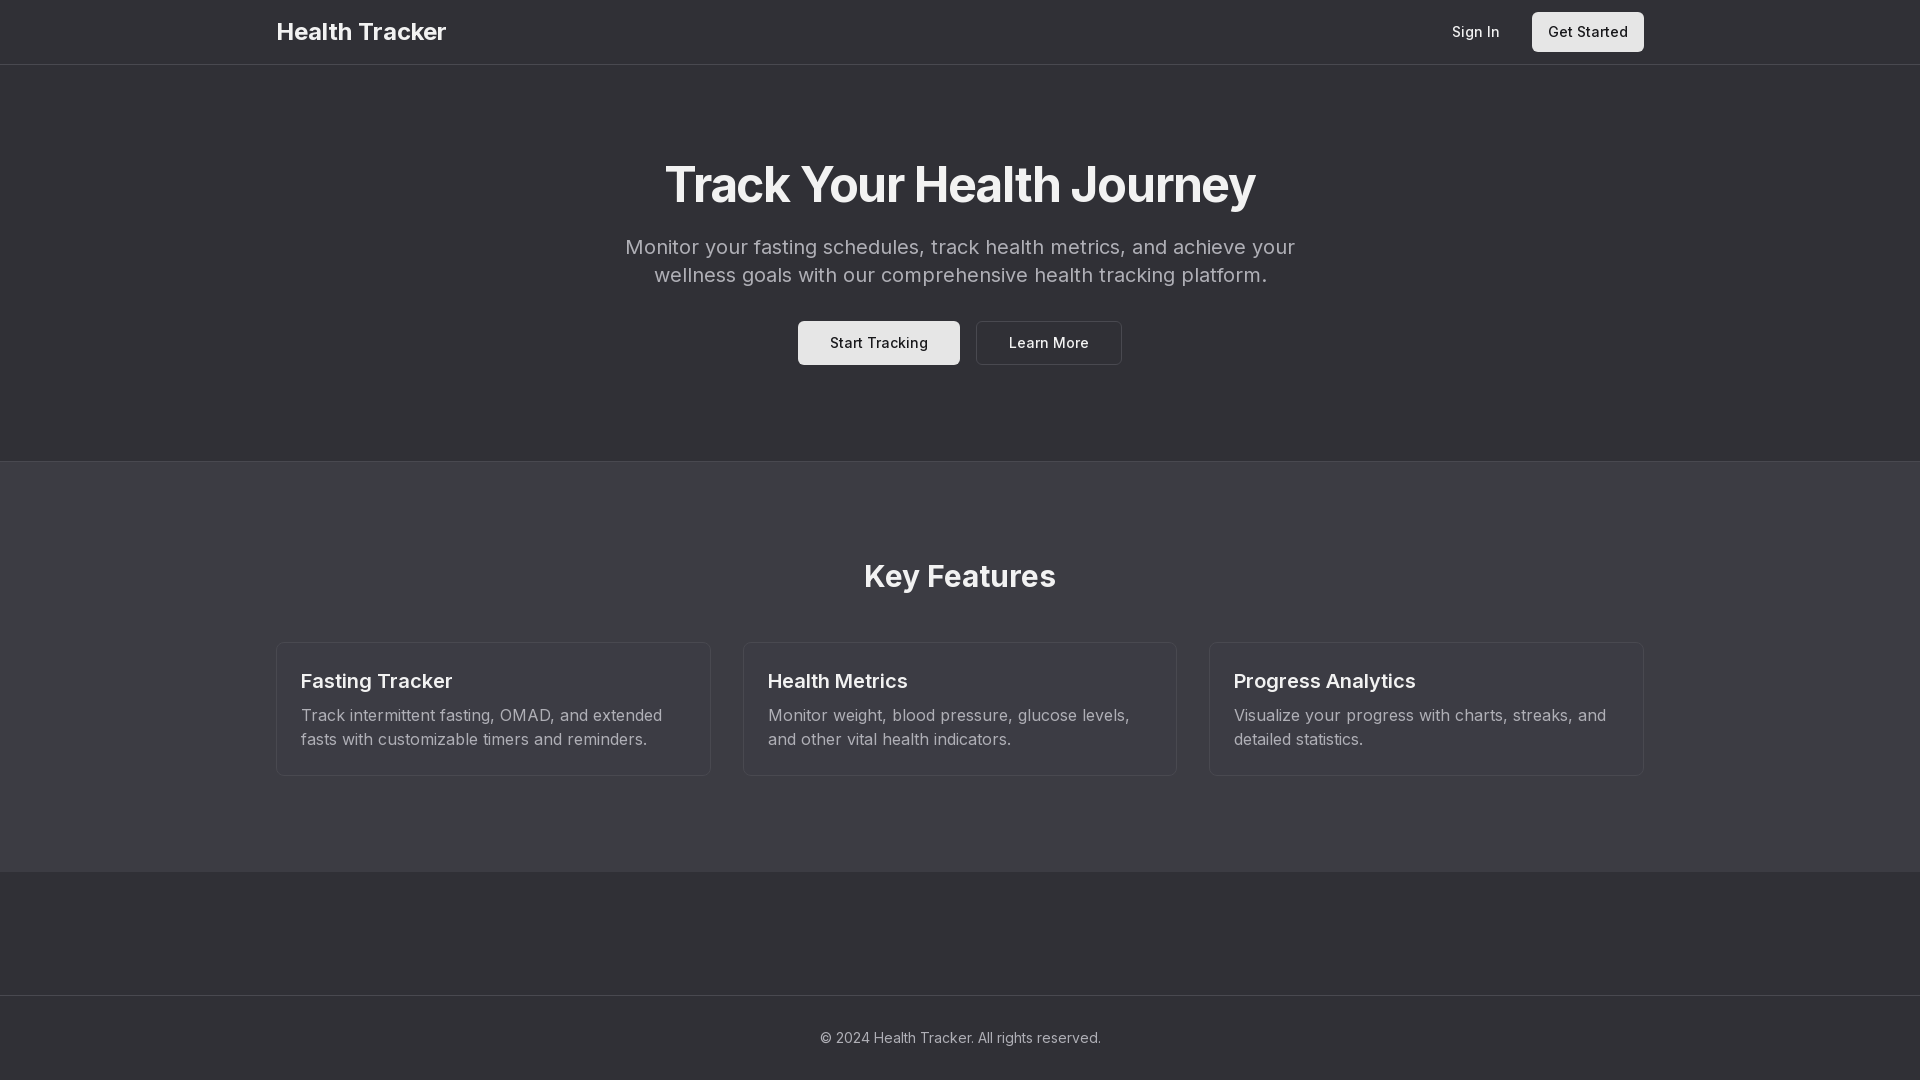

Navigated to health tracker app at wide breakpoint
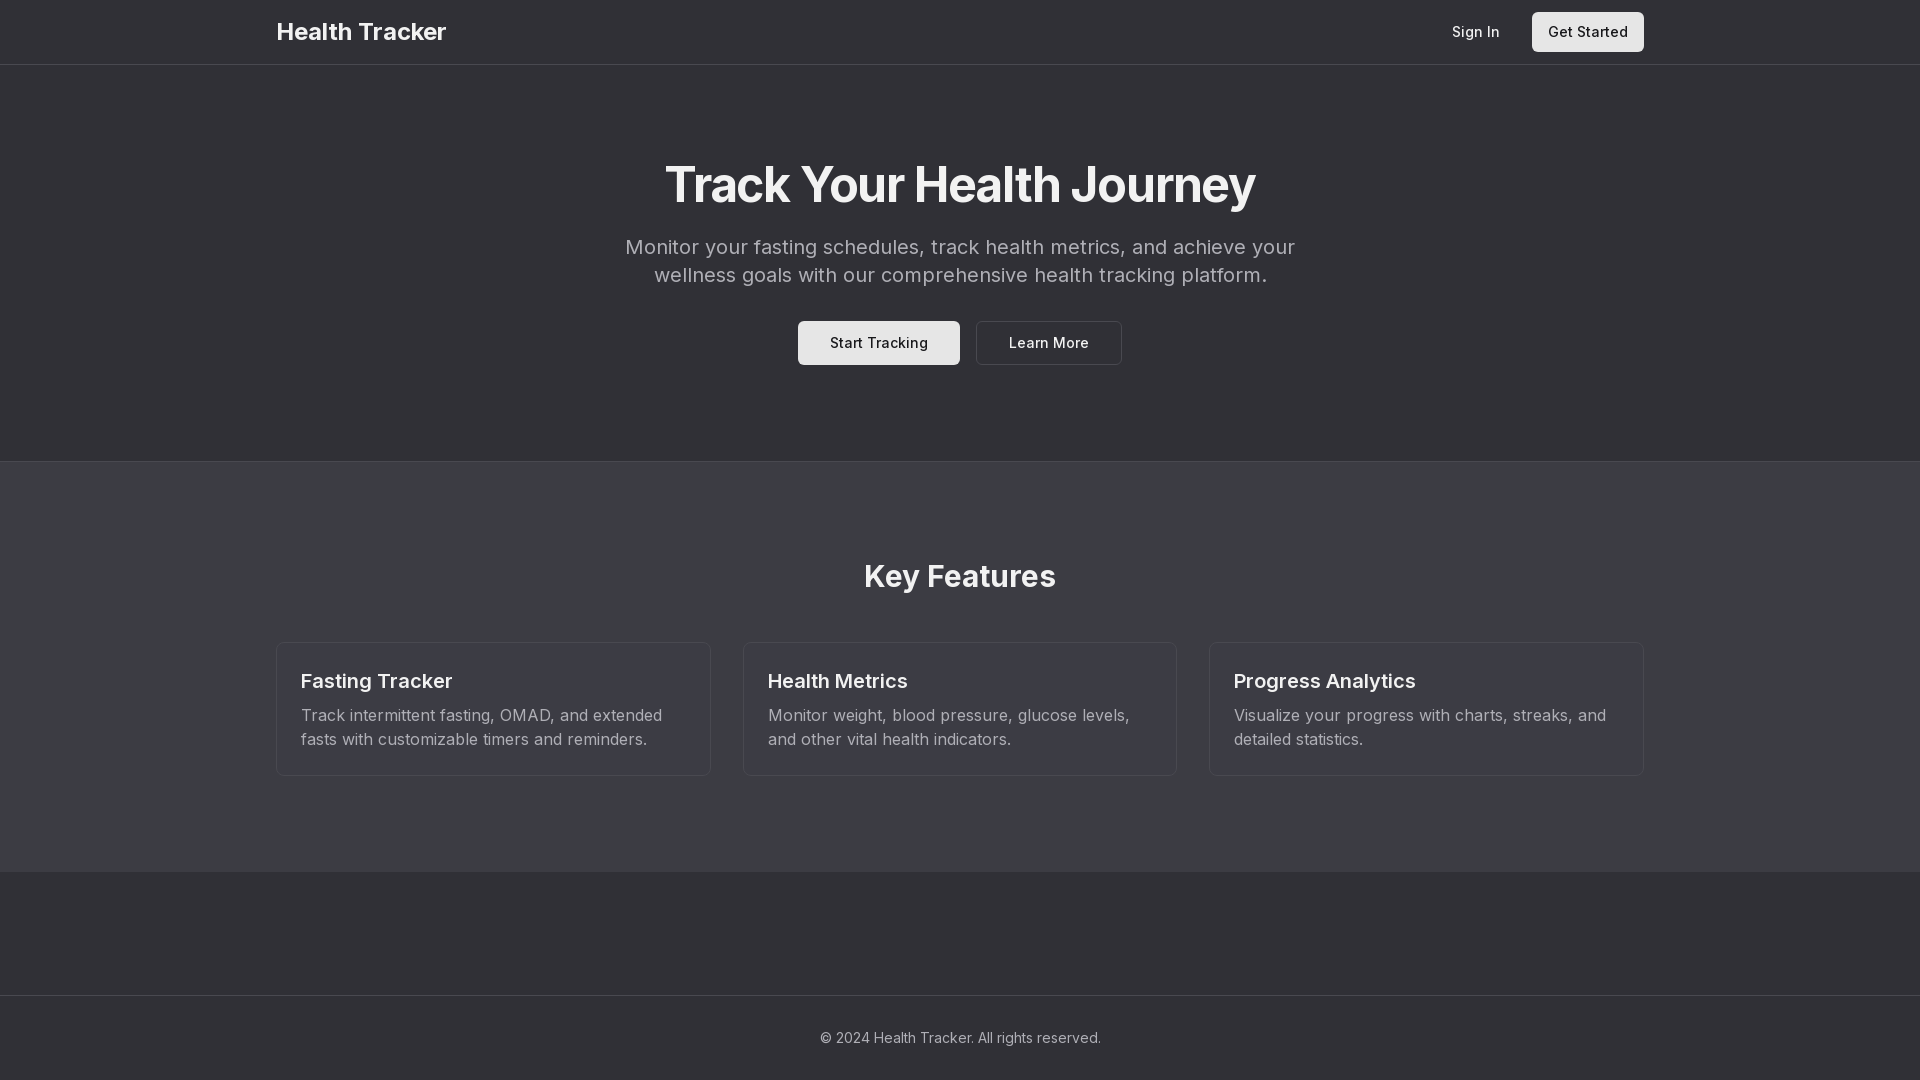

Waited for page to load at wide breakpoint
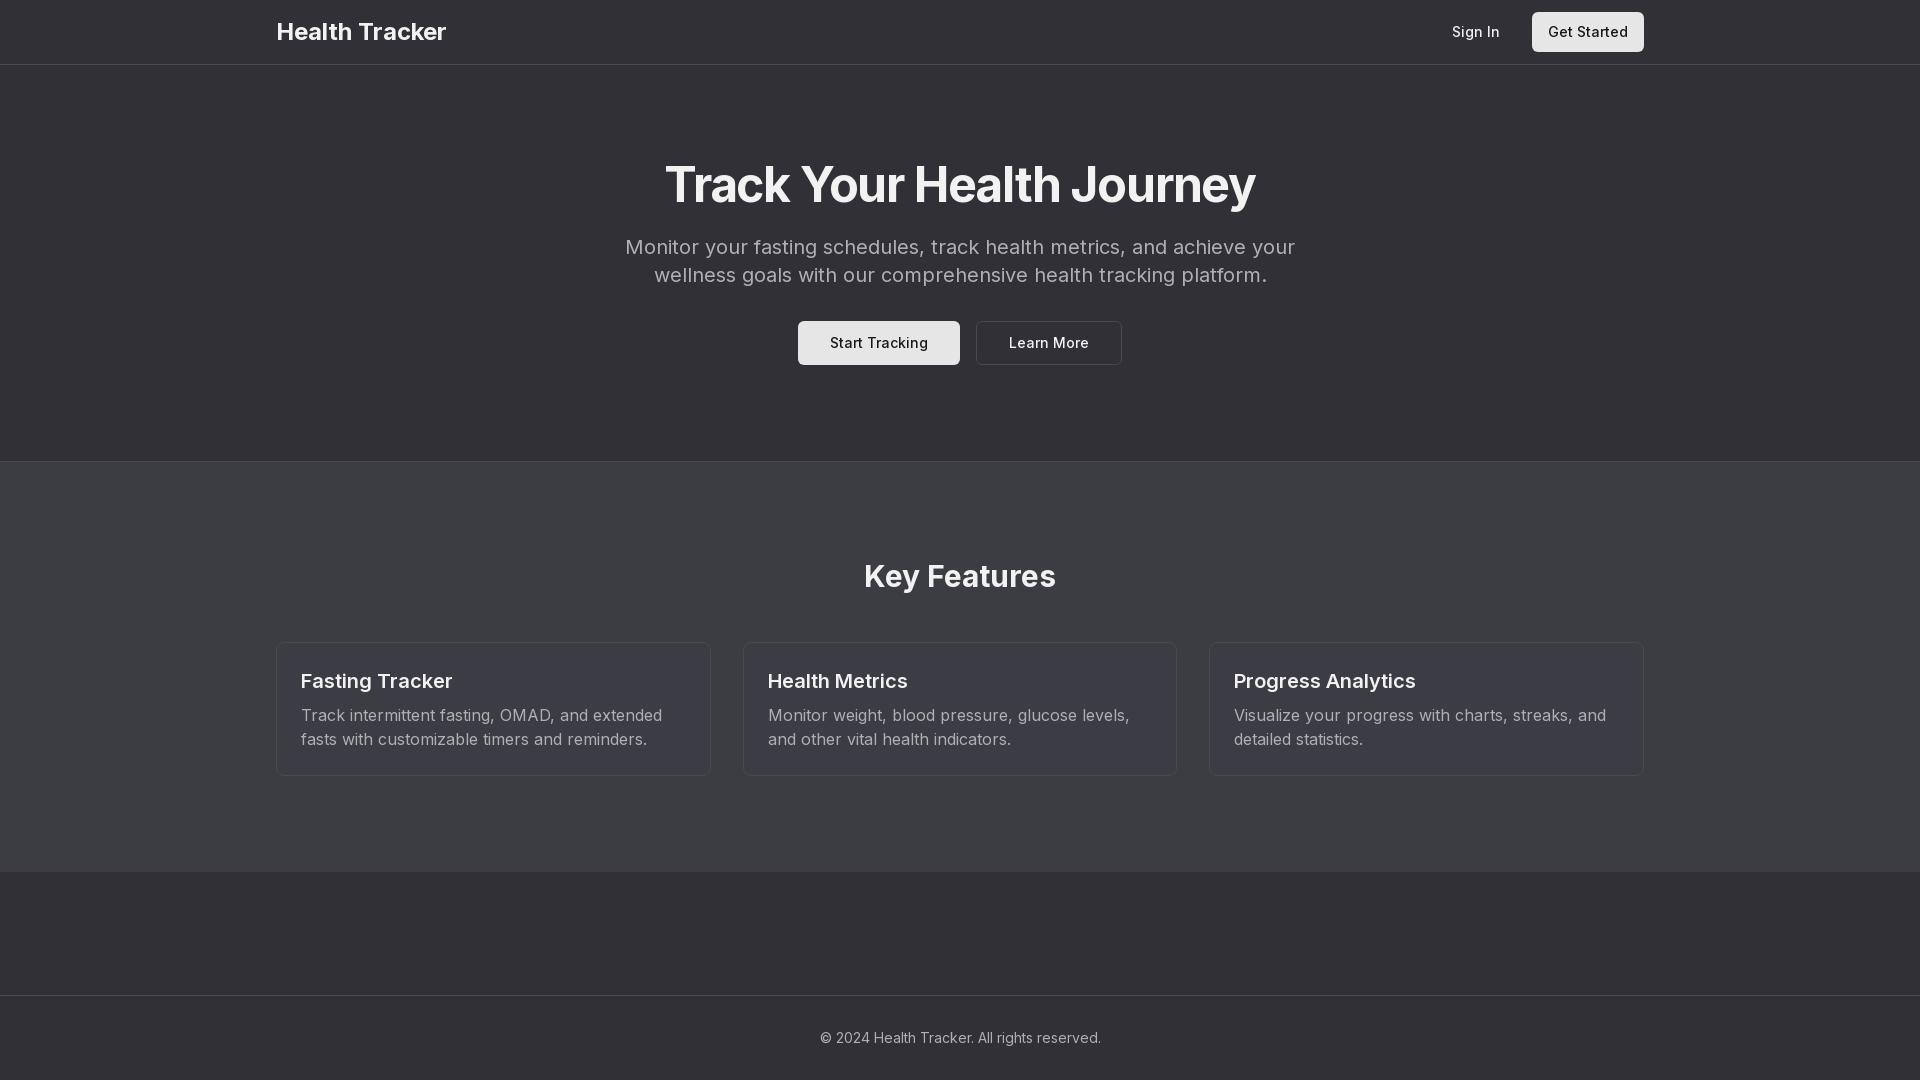

Evaluated scroll overflow at wide - horizontal scroll: False, vertical scroll: False
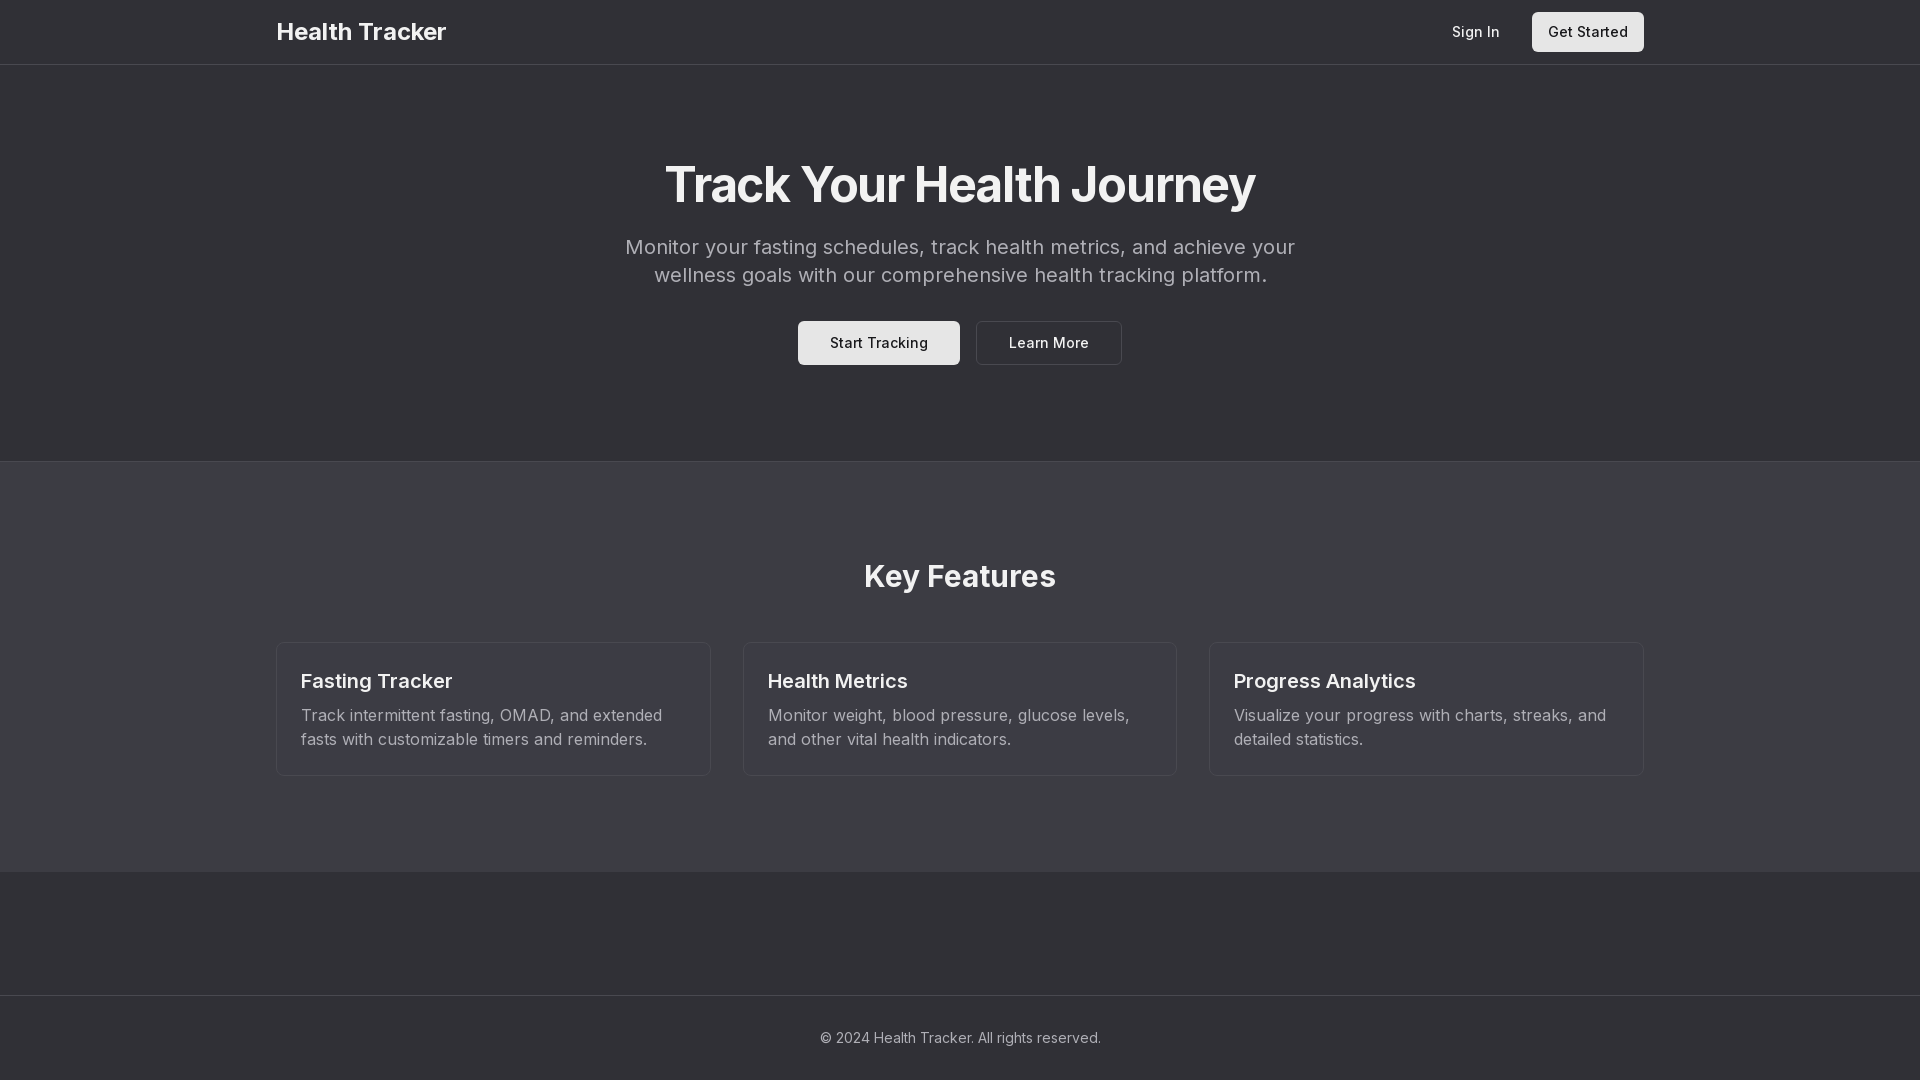

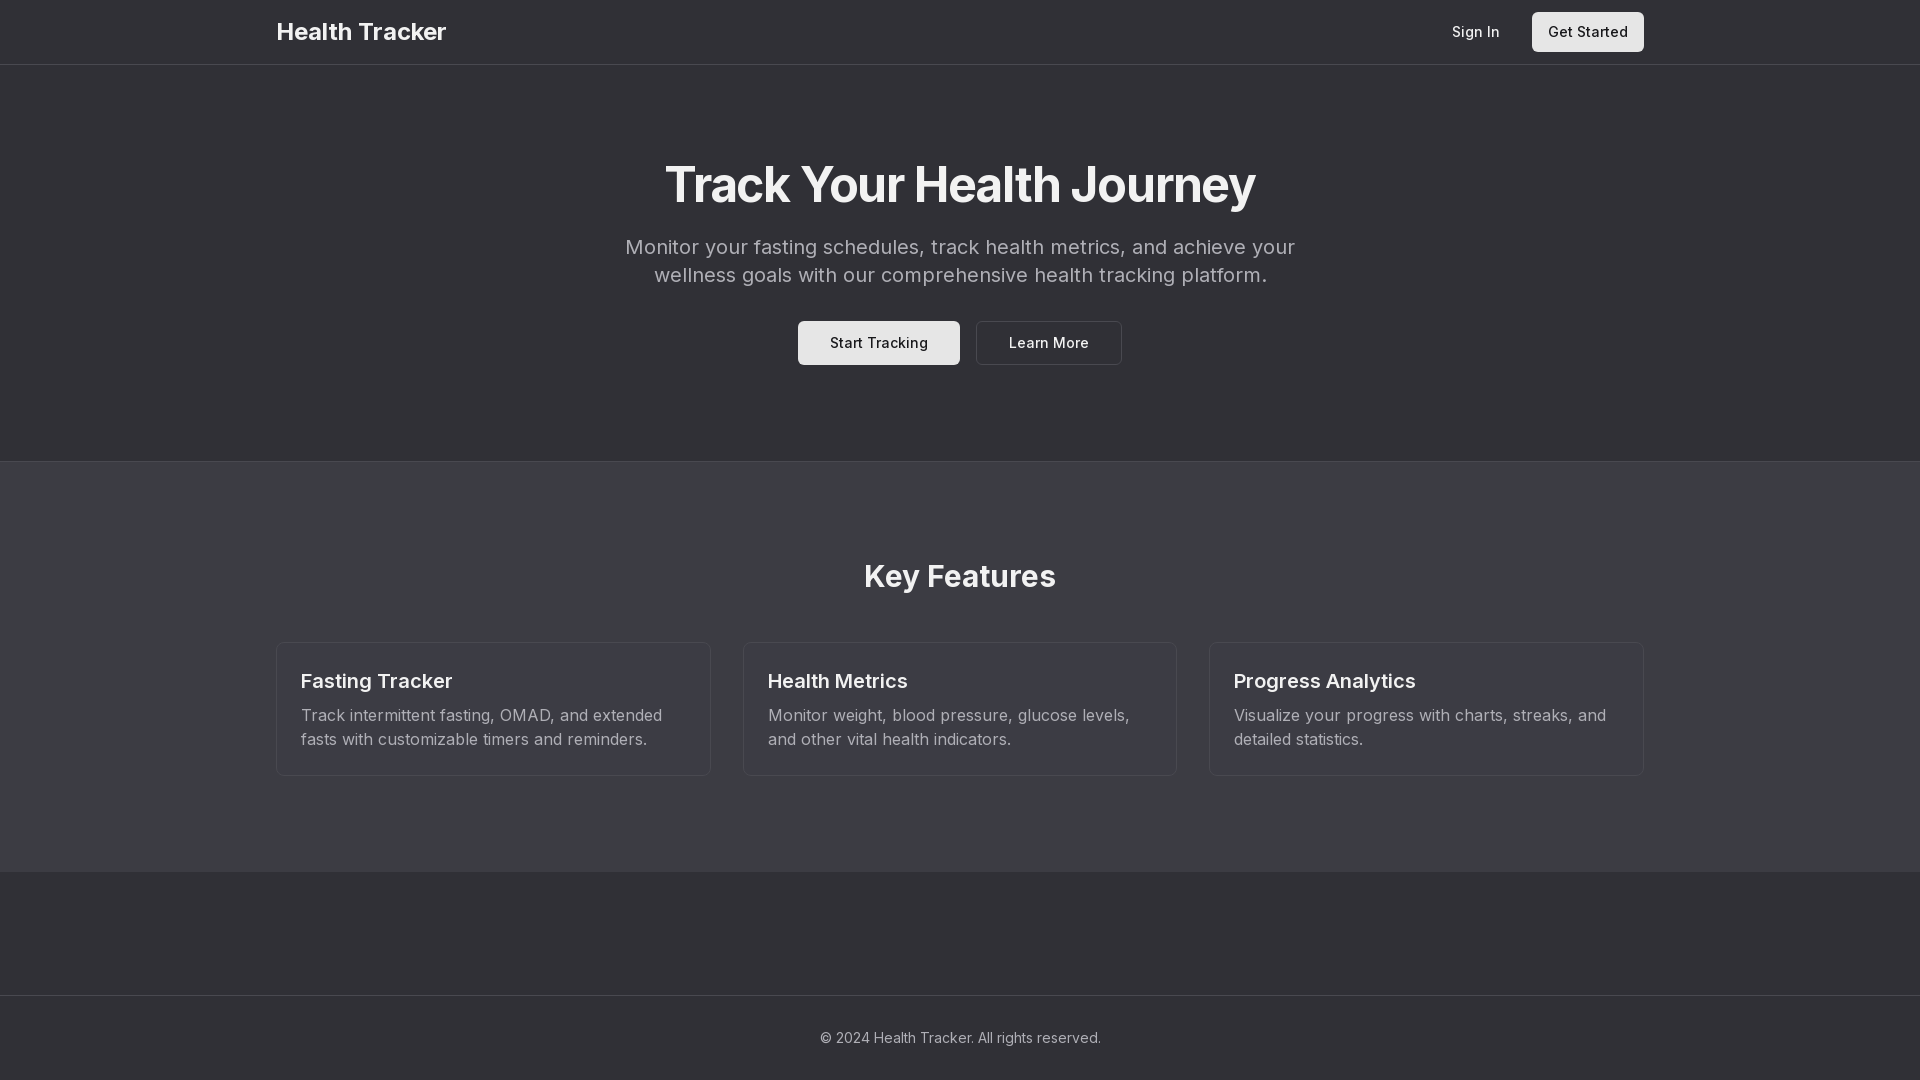